Tests datetime manipulation form by filling various date format fields and submitting the form

Starting URL: https://paulocoliveira.github.io/mypages/plugins/index.html

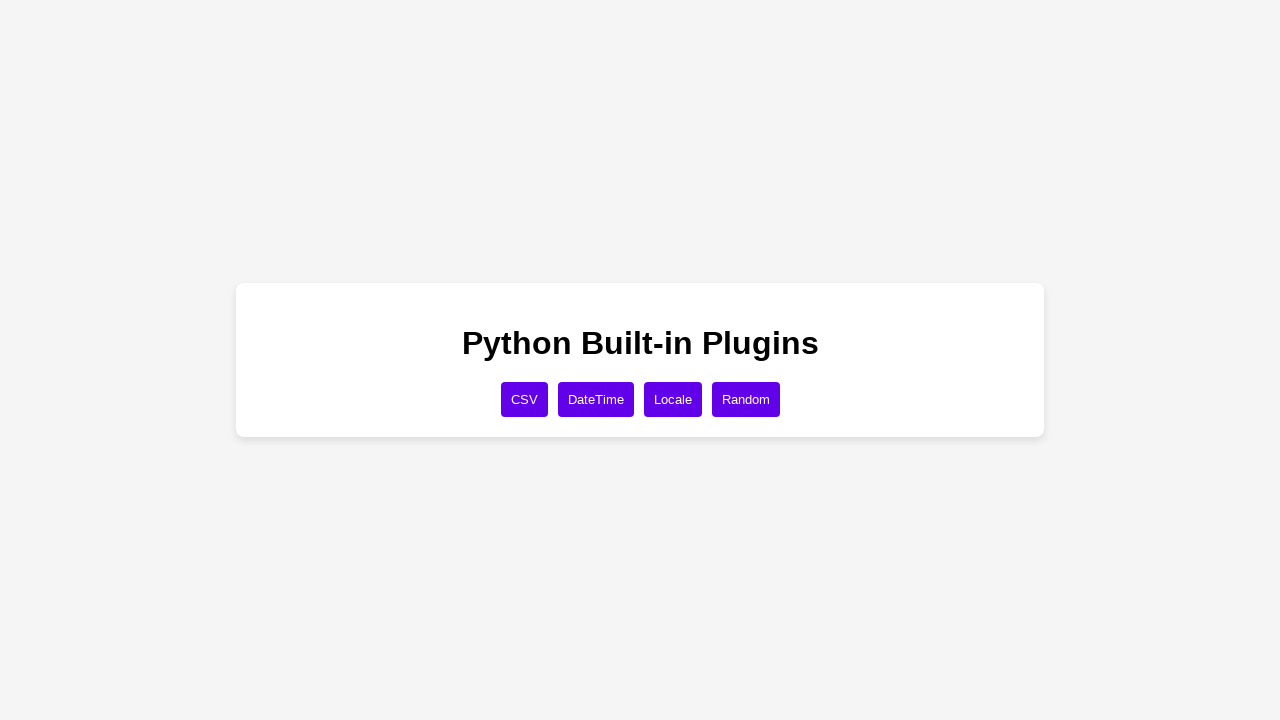

Clicked DateTime button to navigate to the datetime form at (596, 399) on xpath=//button[text()='DateTime']
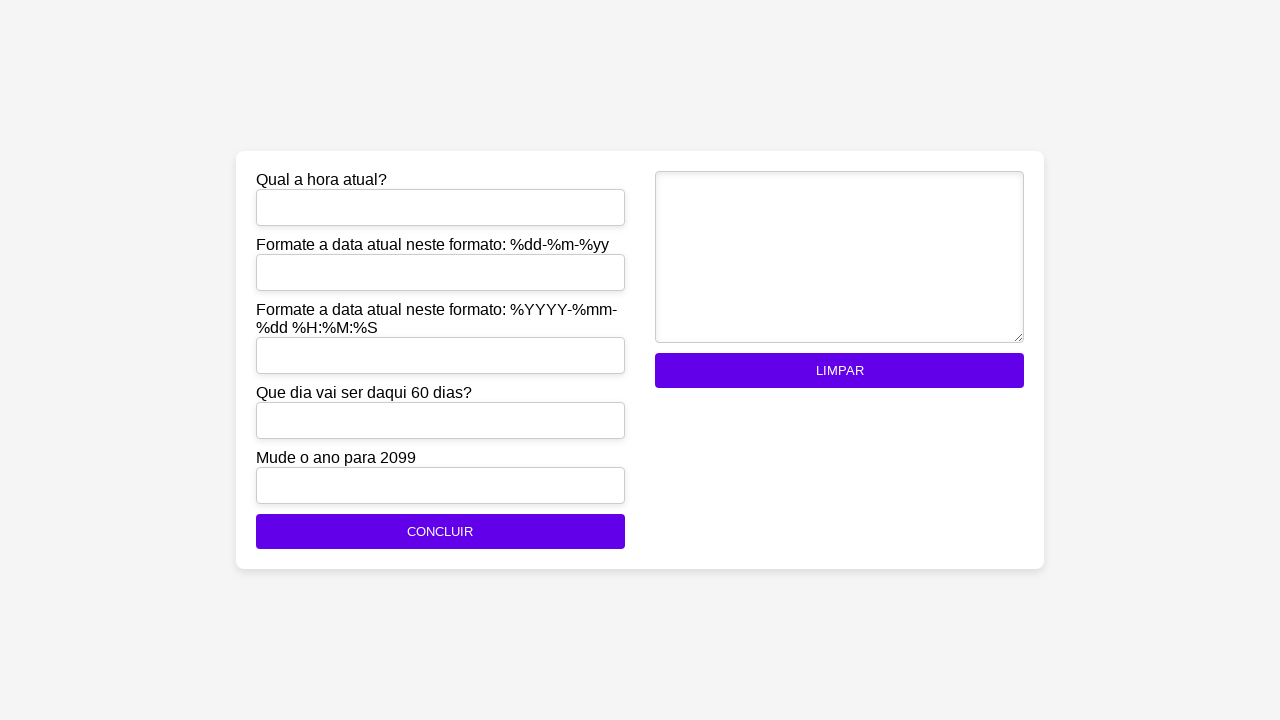

Retrieved current datetime for calculations
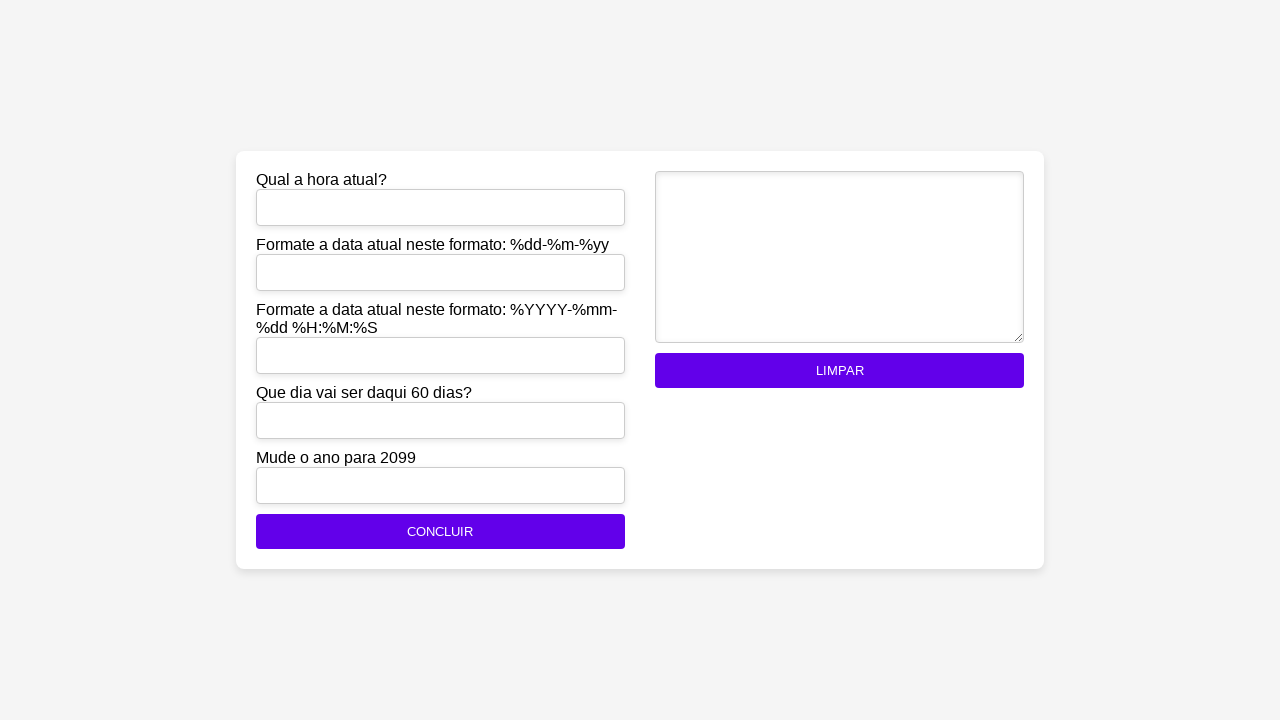

Filled current time field with current datetime on #current_time
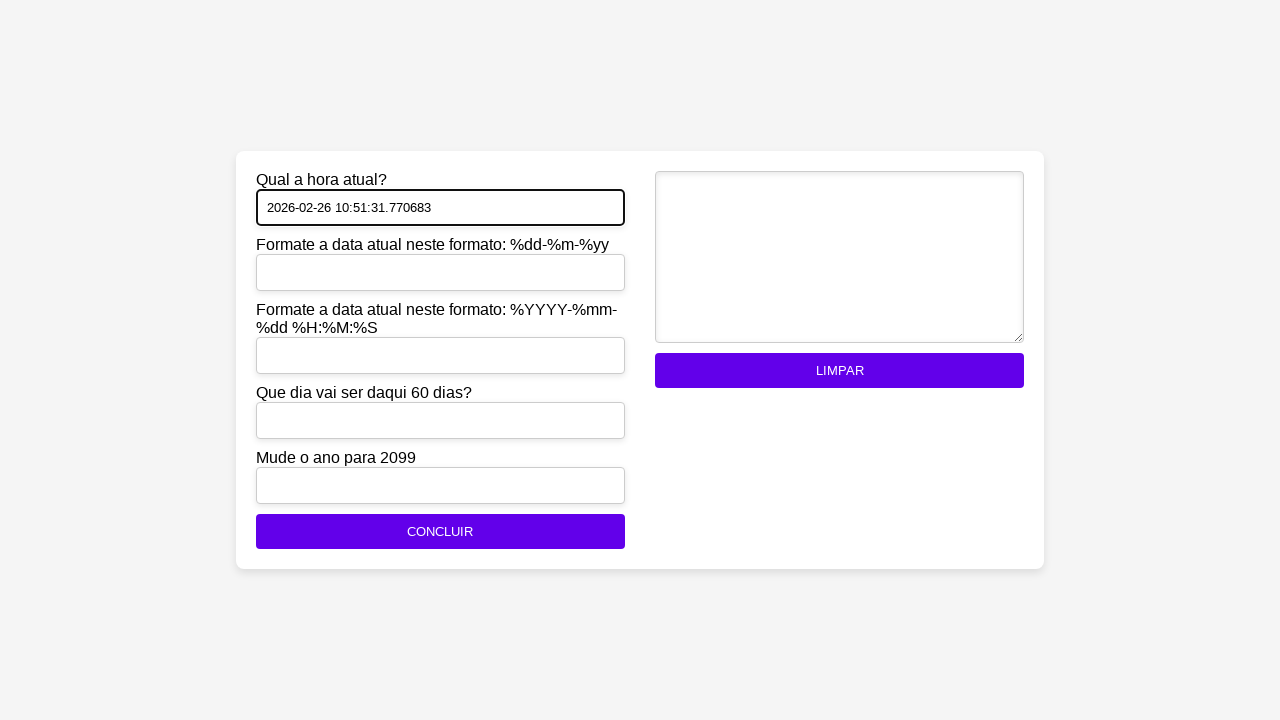

Filled formatted_date1 field with 26-02-26 (dd-m-yy format) on #formatted_date1
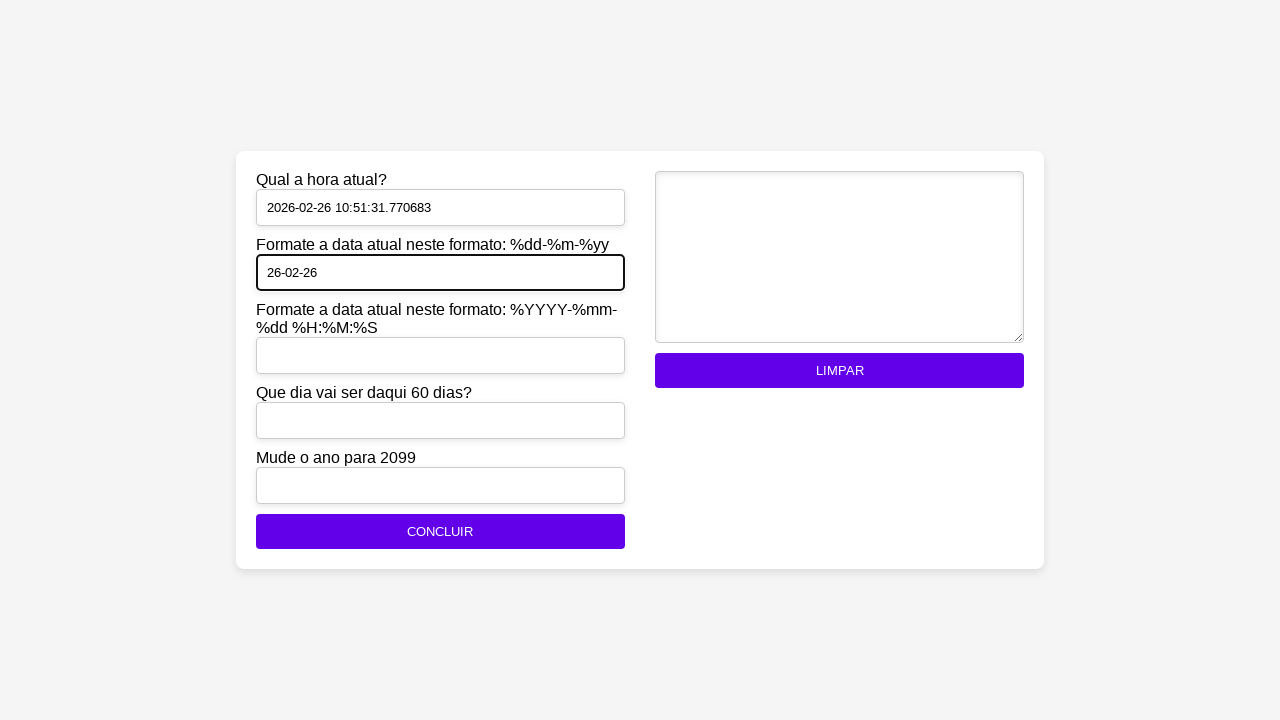

Filled formatted_date2 field with 2026-02-26 10:51:31 (YYYY-mm-dd HH:MM:SS format) on #formatted_date2
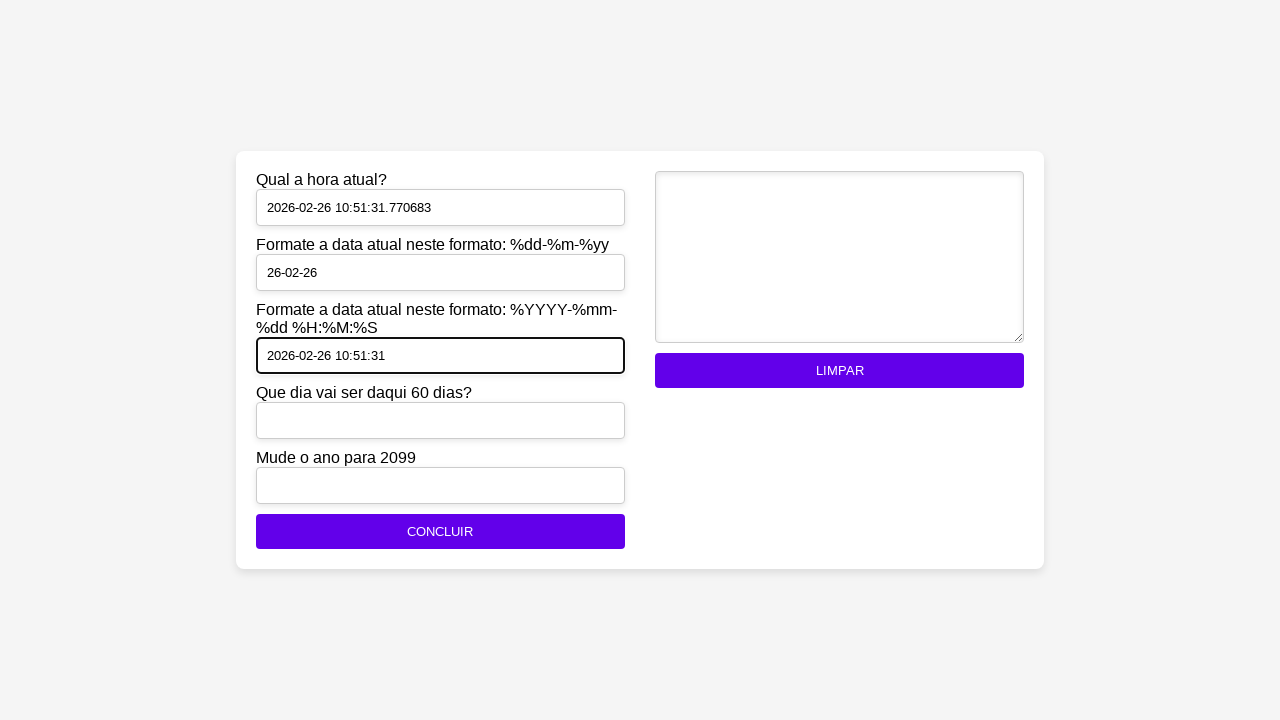

Filled date_in_60_days field with 27-04-26 (60 days from now) on #date_in_60_days
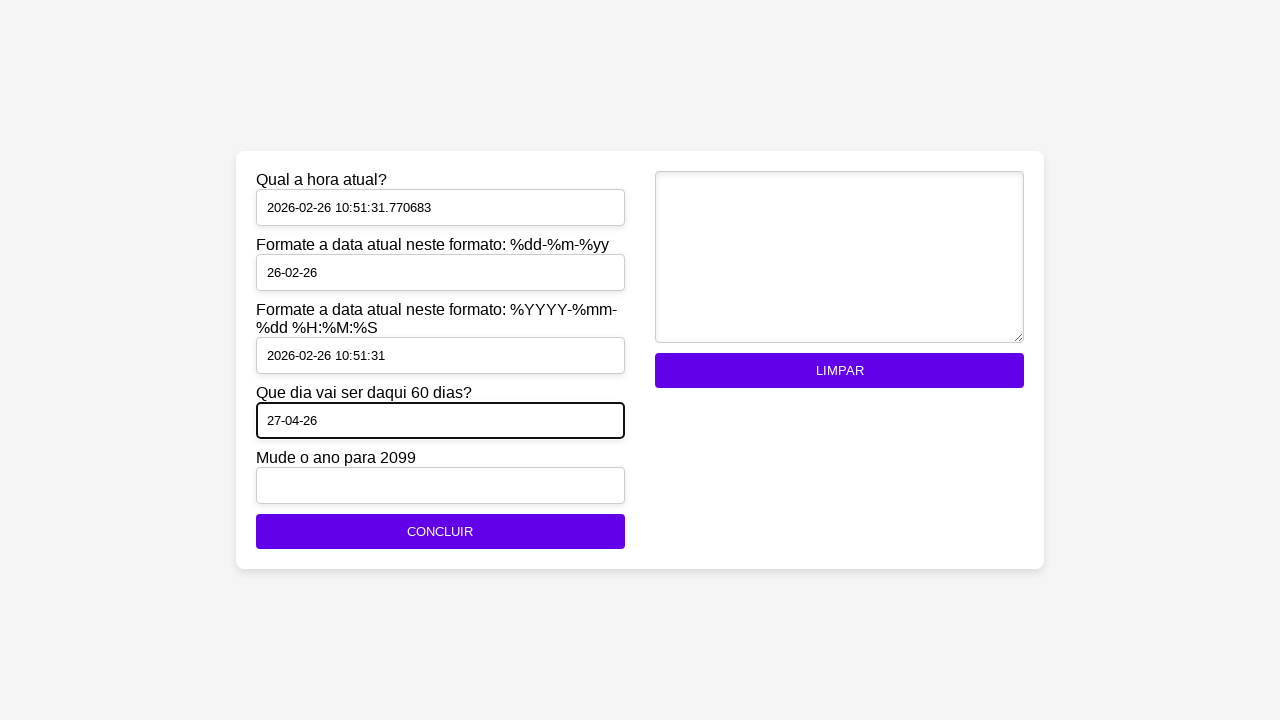

Filled year_2099 field with 26-02-2099 (date projected to year 2099) on #year_2099
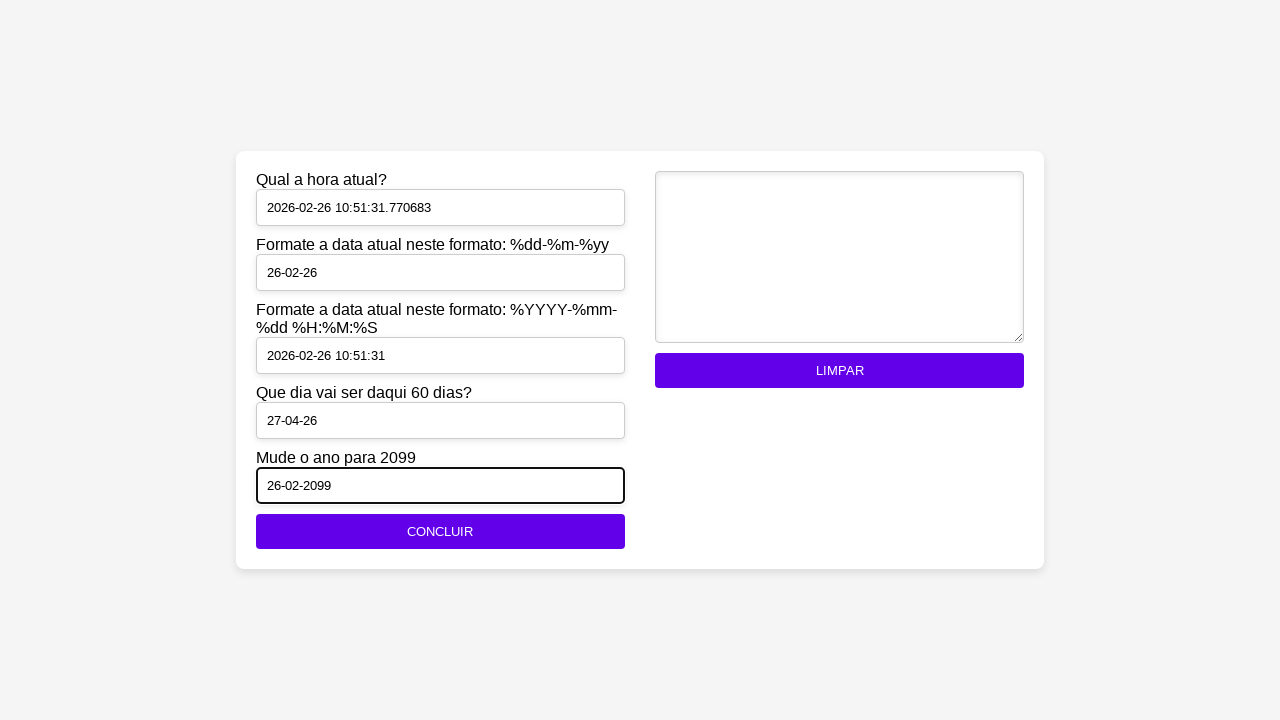

Clicked CONCLUIR (submit) button to submit the datetime form at (440, 532) on xpath=//button[text()='CONCLUIR']
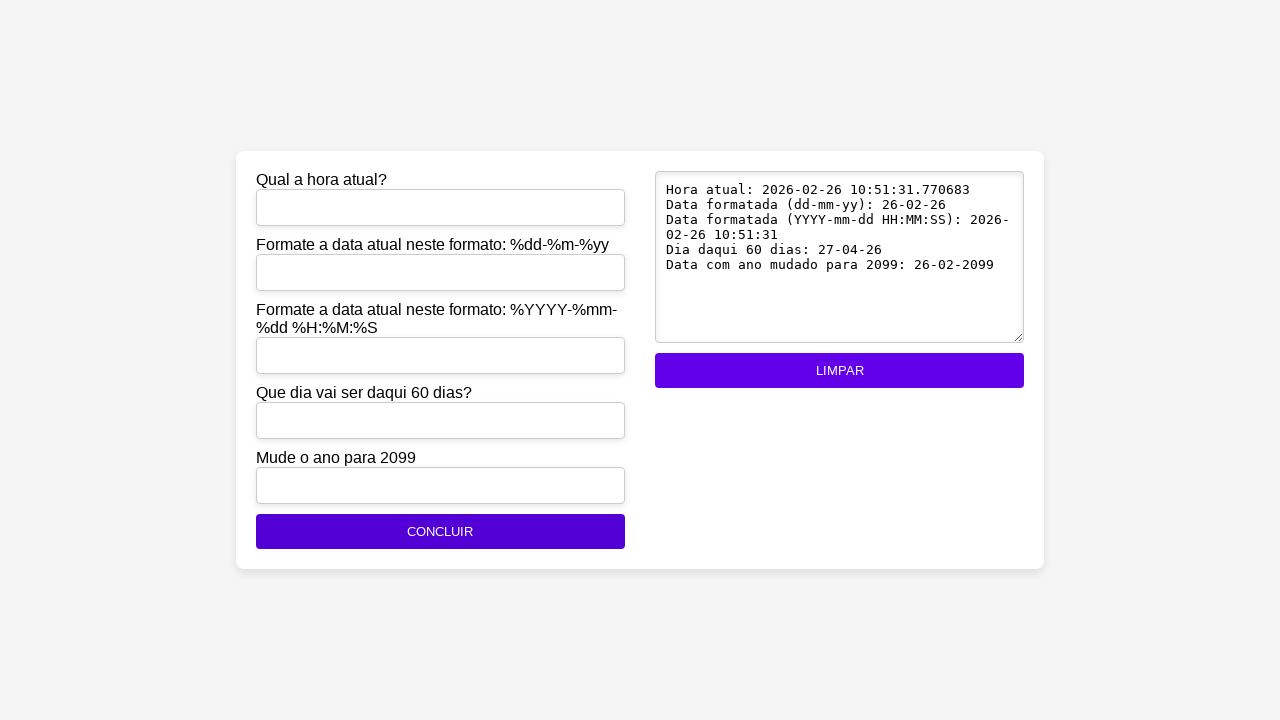

Waited 3 seconds for form submission to complete
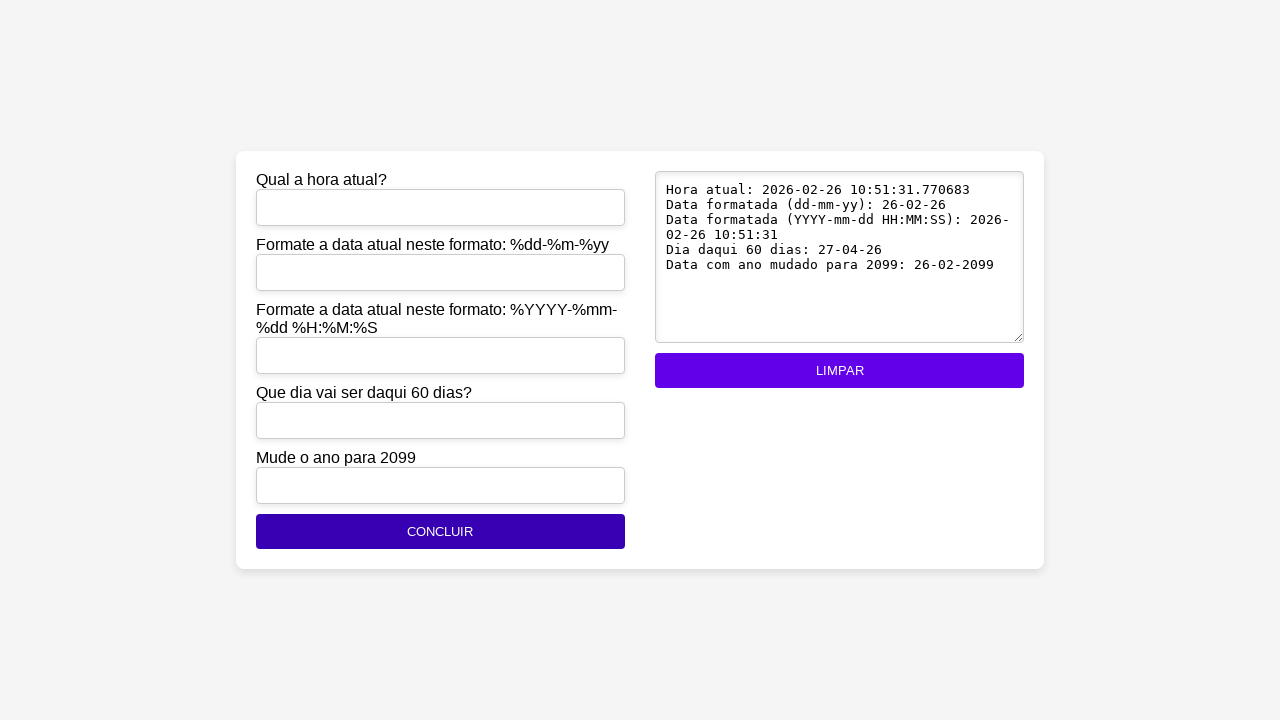

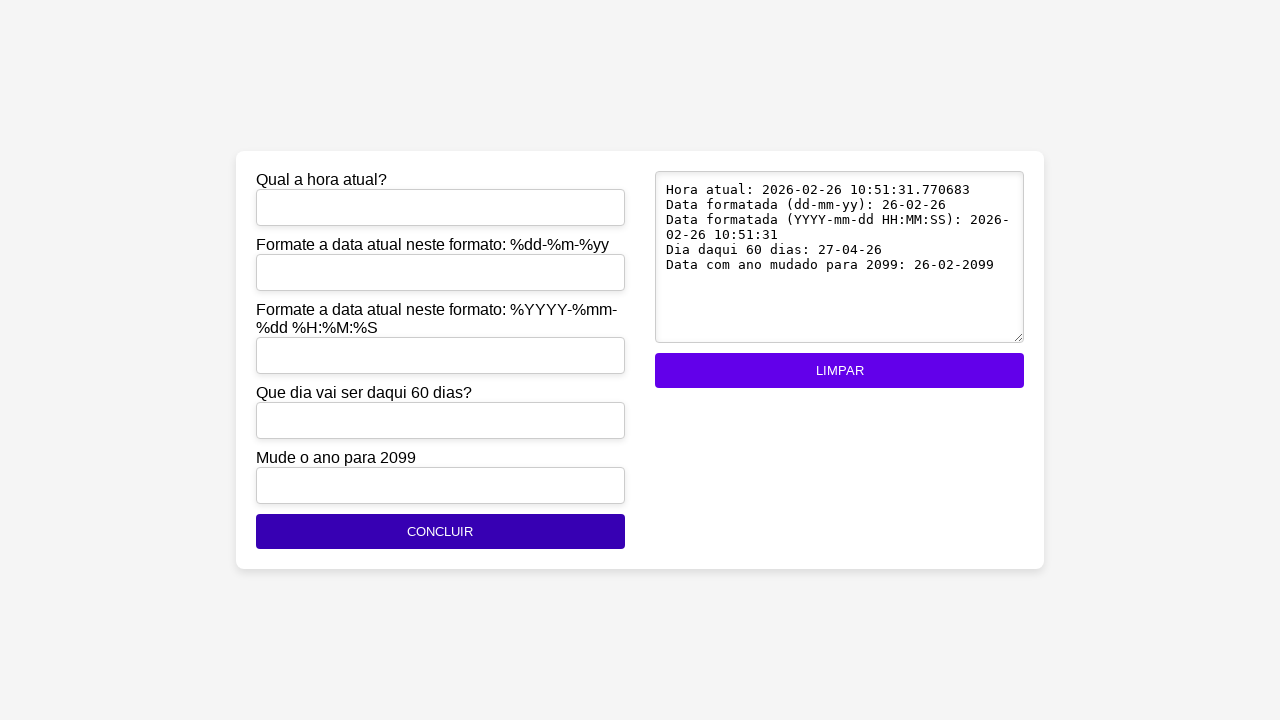